Tests radio button and checkbox selection/deselection behavior by clicking age radio button and Java language checkbox multiple times

Starting URL: https://automationfc.github.io/basic-form/index.html

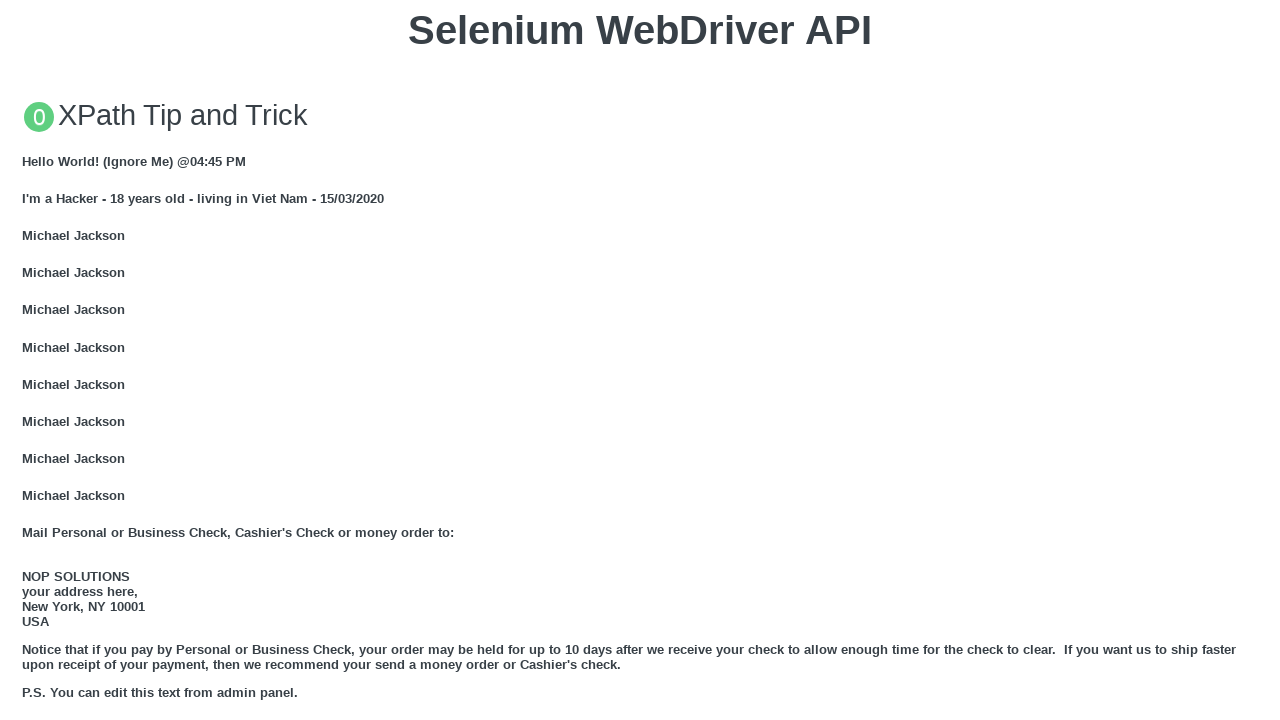

Clicked age under 18 radio button at (28, 360) on #under_18
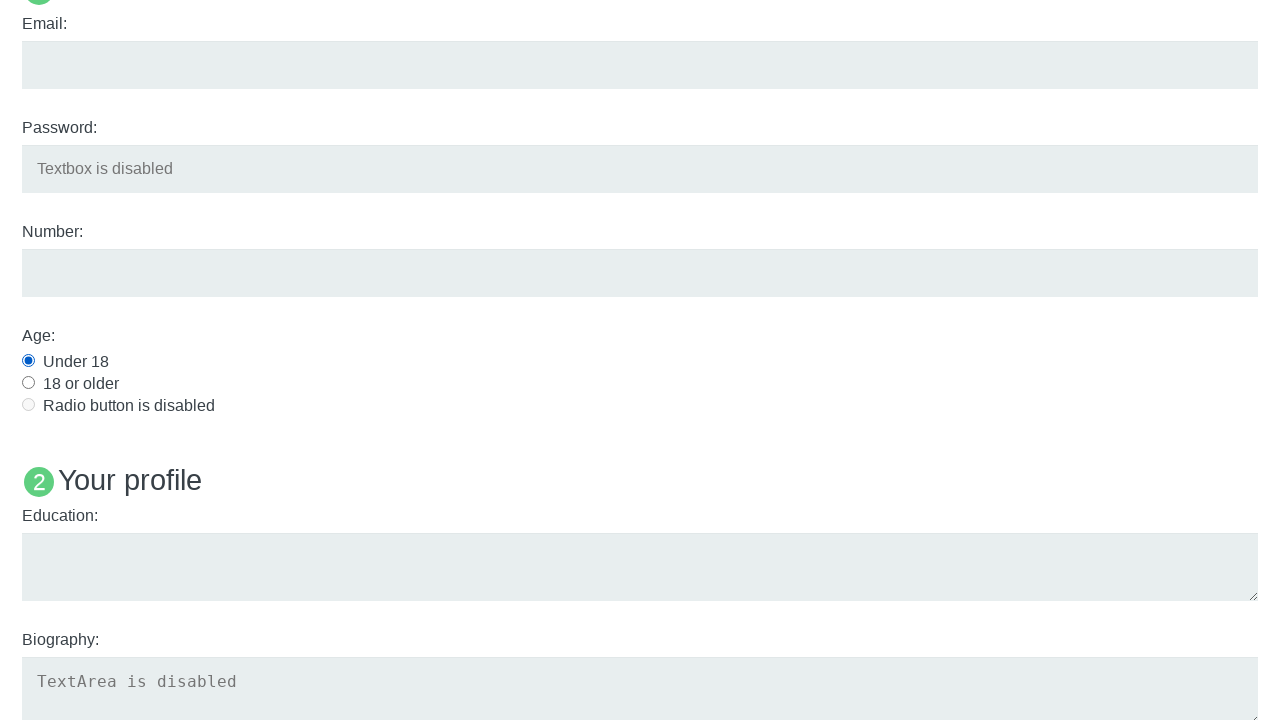

Clicked Java language checkbox to select it at (28, 361) on #java
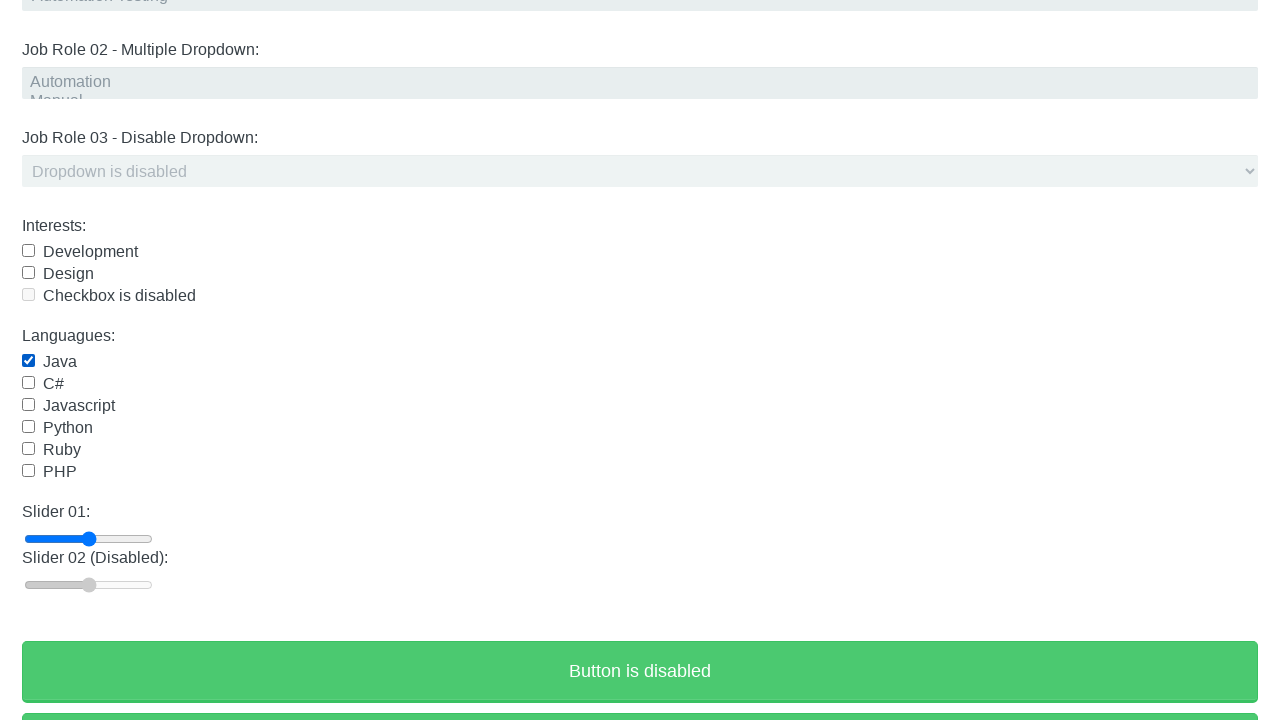

Clicked Java language checkbox again to deselect it at (28, 361) on #java
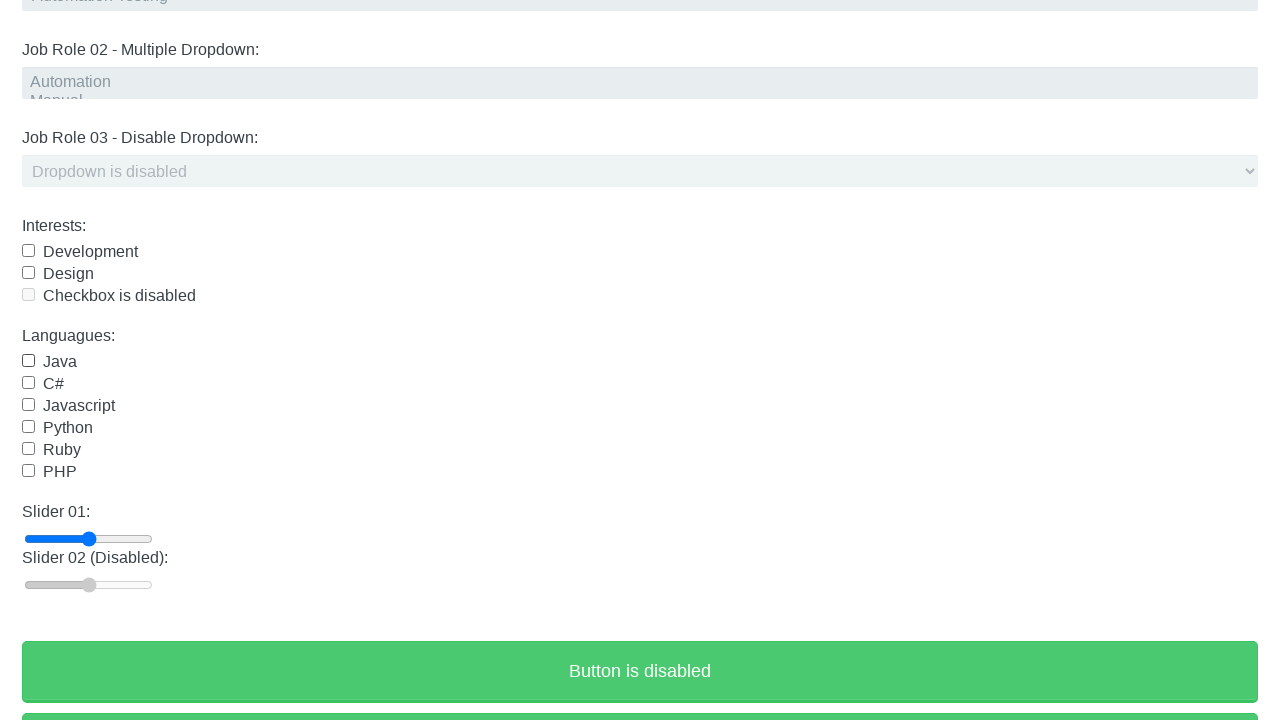

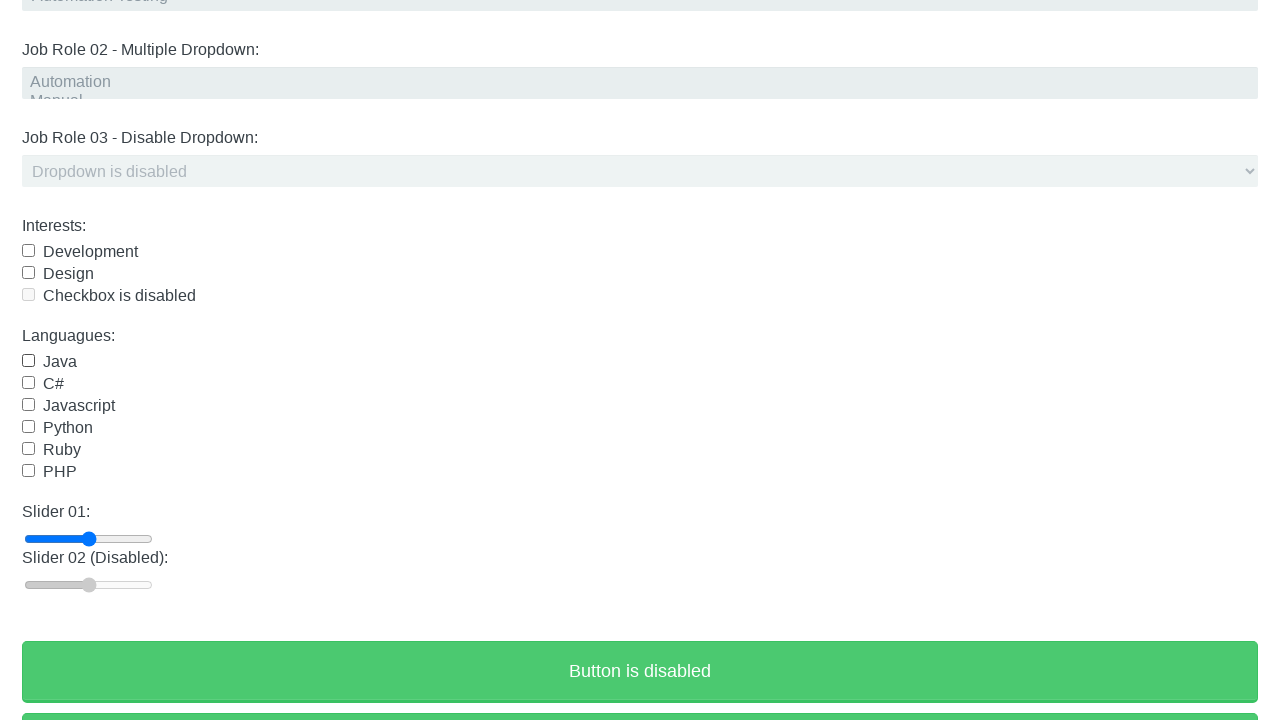